Tests unsuccessful login functionality by entering invalid credentials and verifying that an error message is displayed

Starting URL: https://www.saucedemo.com/

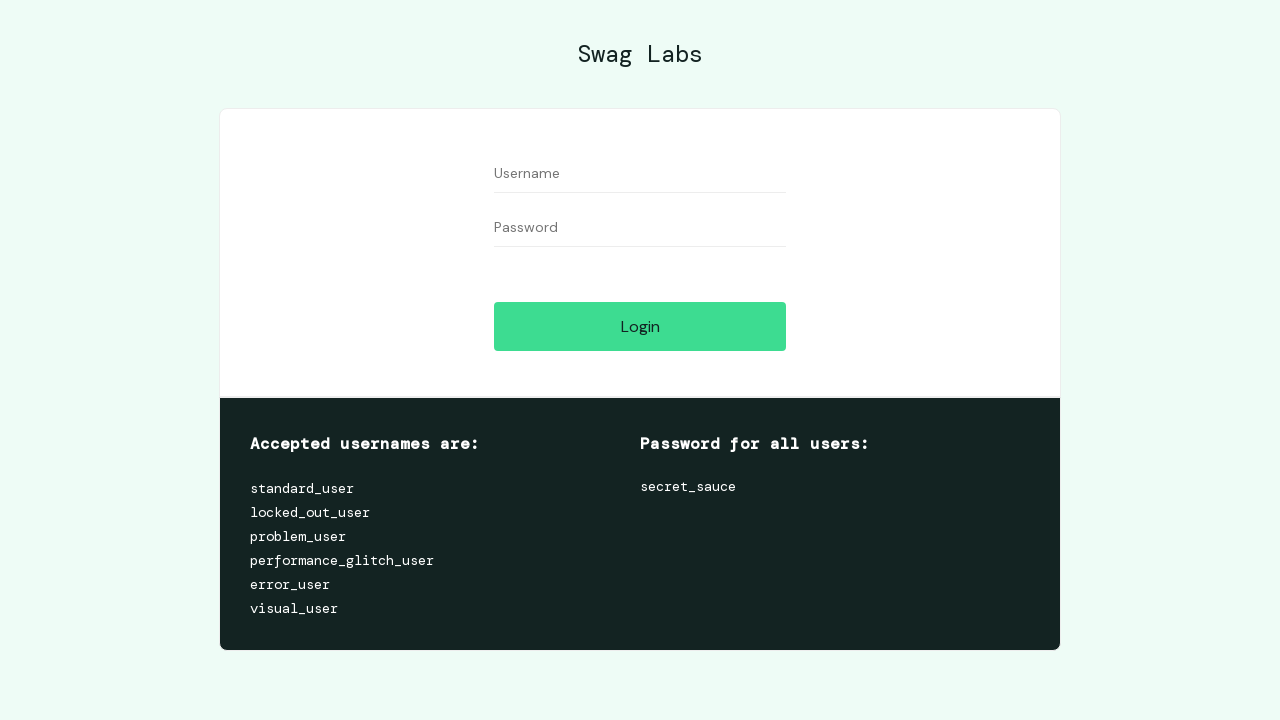

Clicked username field at (640, 174) on #user-name
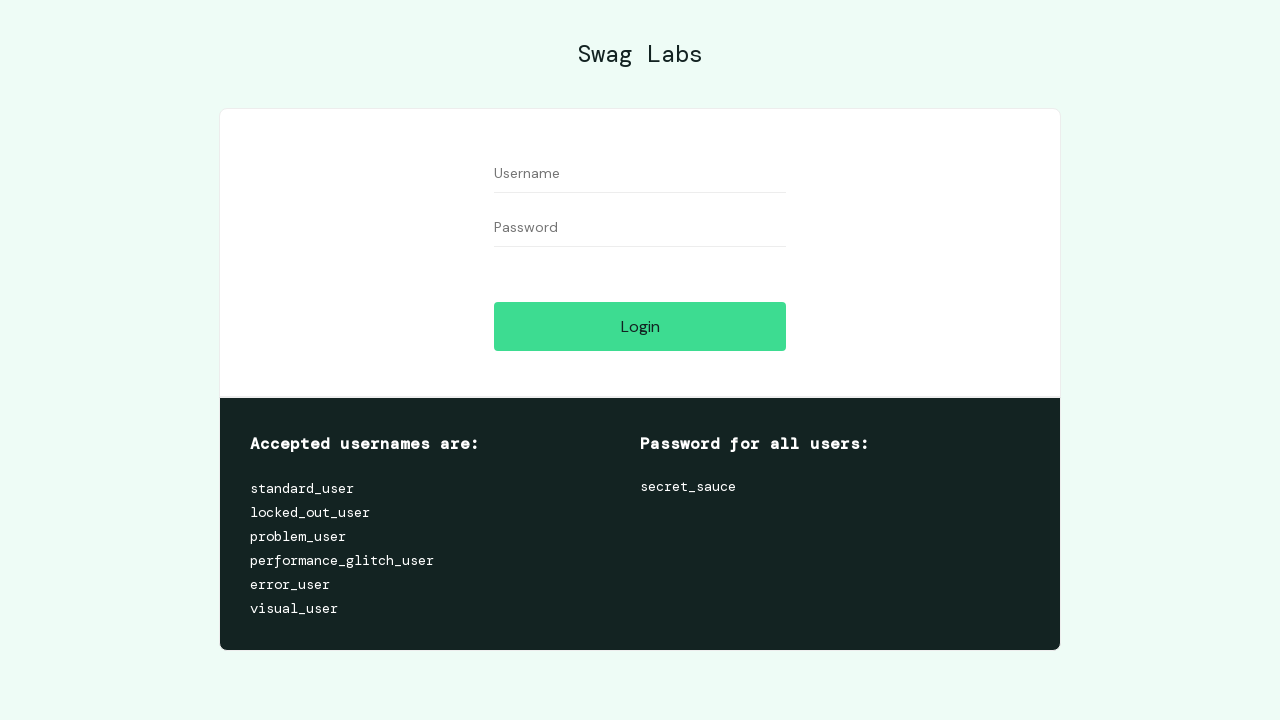

Filled username field with invalid username 'invaliduser123' on #user-name
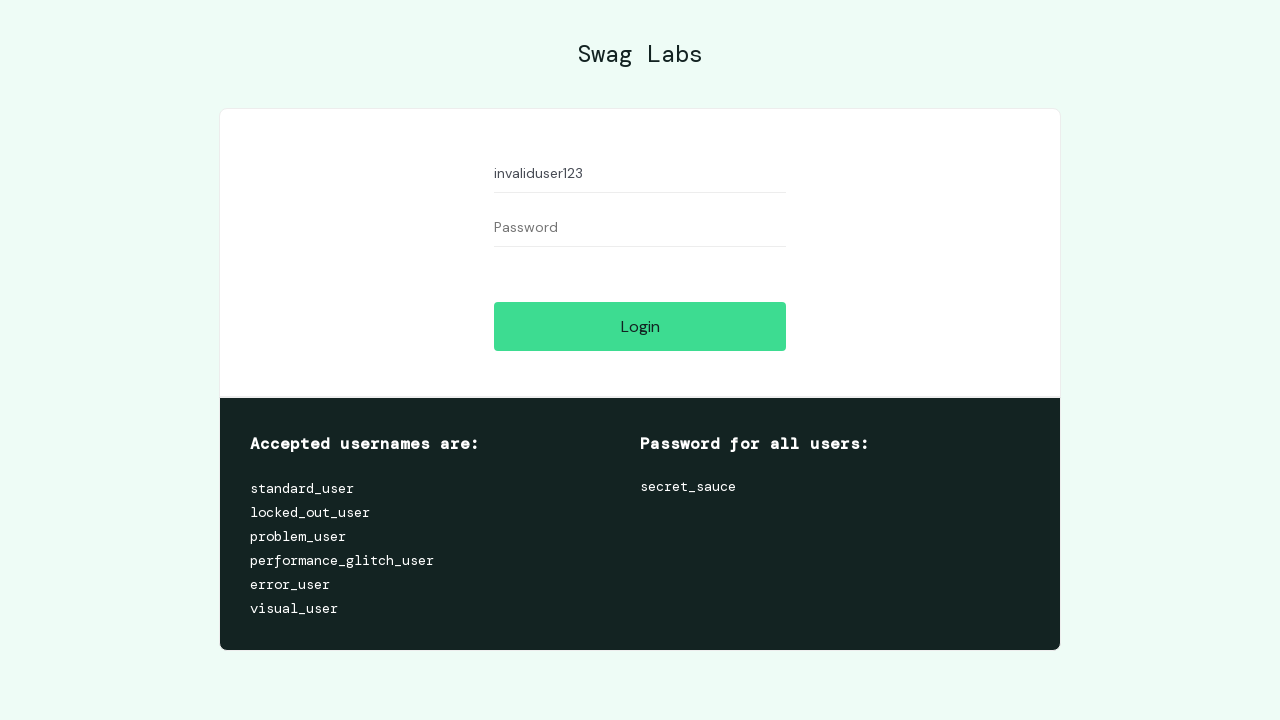

Clicked password field at (640, 228) on #password
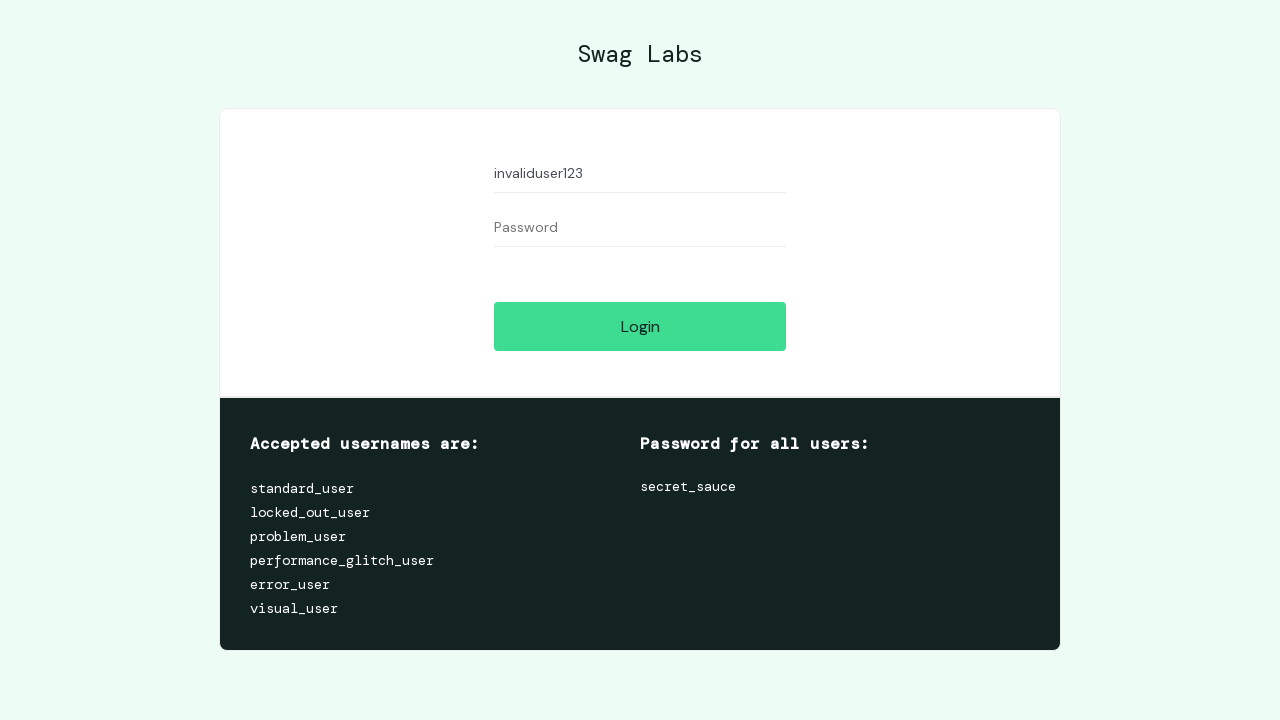

Filled password field with invalid password 'wrongpass456' on #password
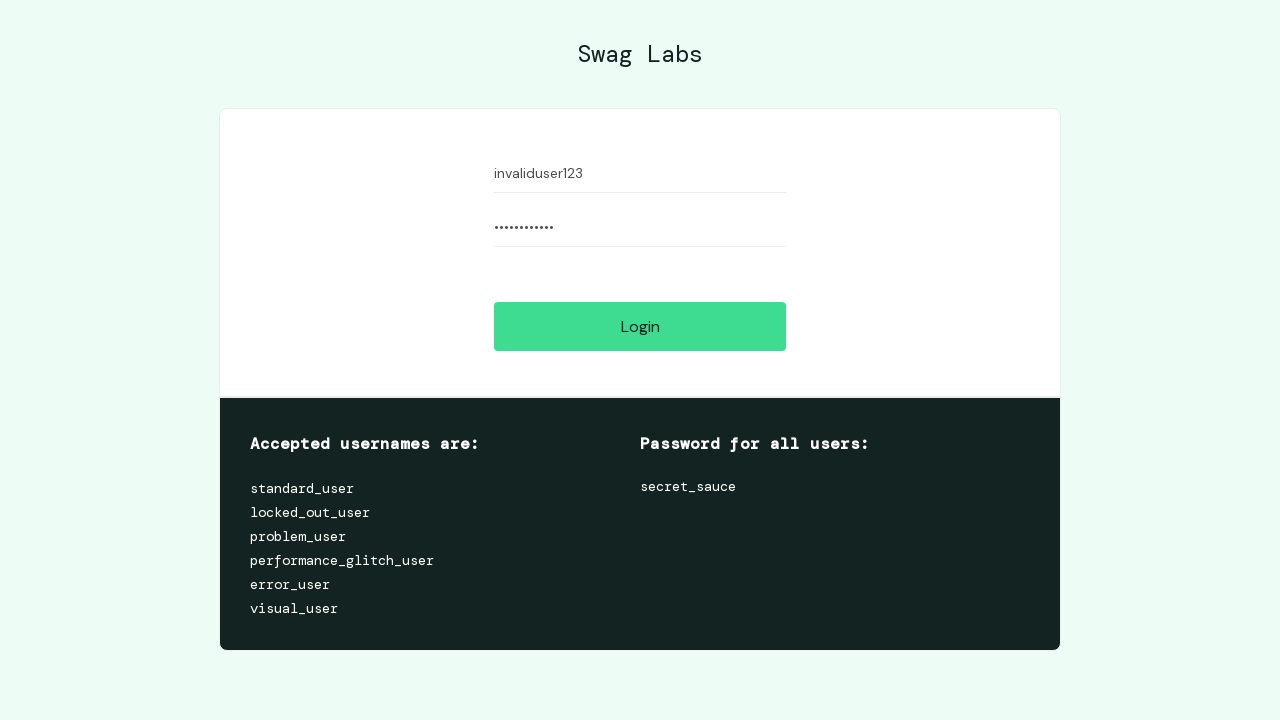

Clicked login button at (640, 326) on [name='login-button']
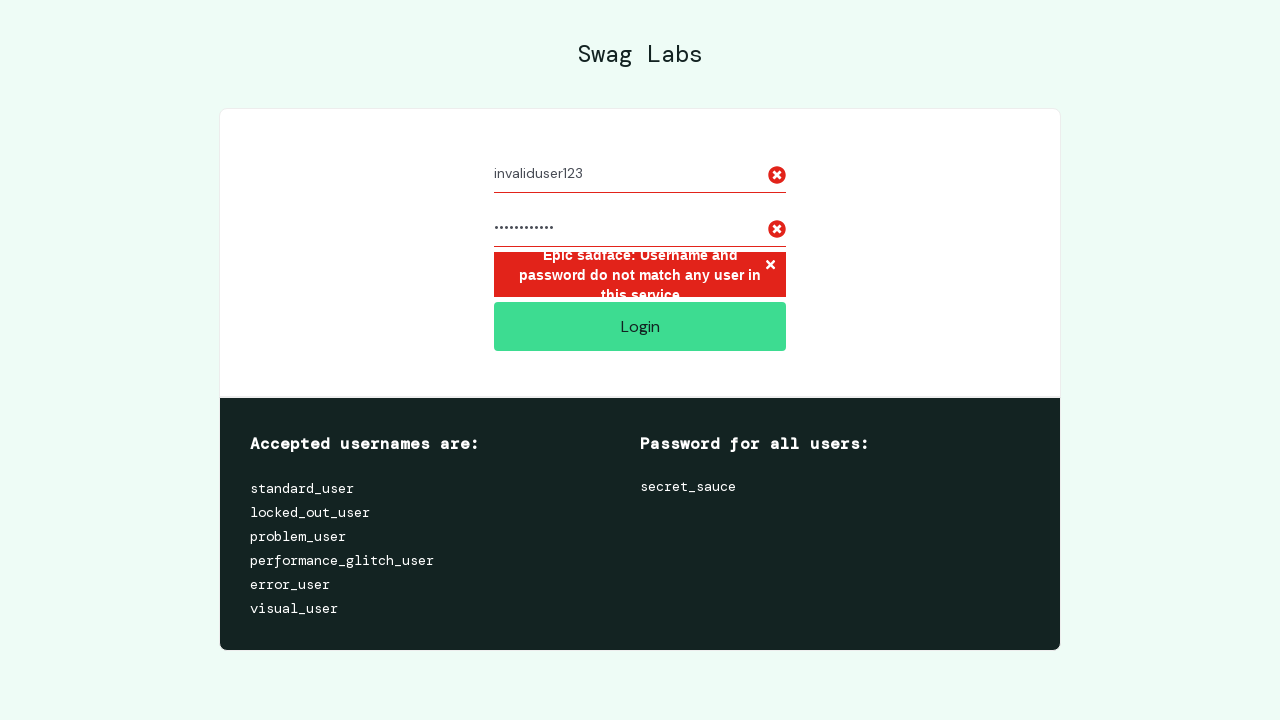

Error message displayed: 'Epic sadface: Username and password do not match any user in this service'
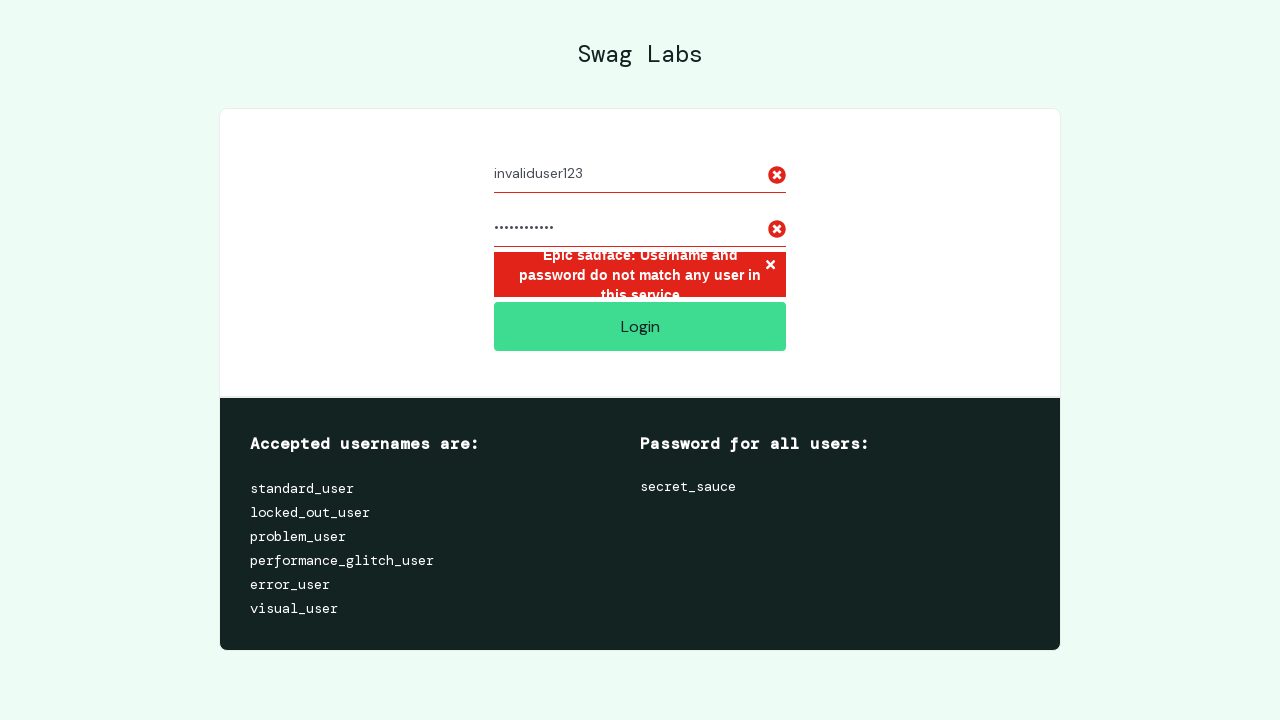

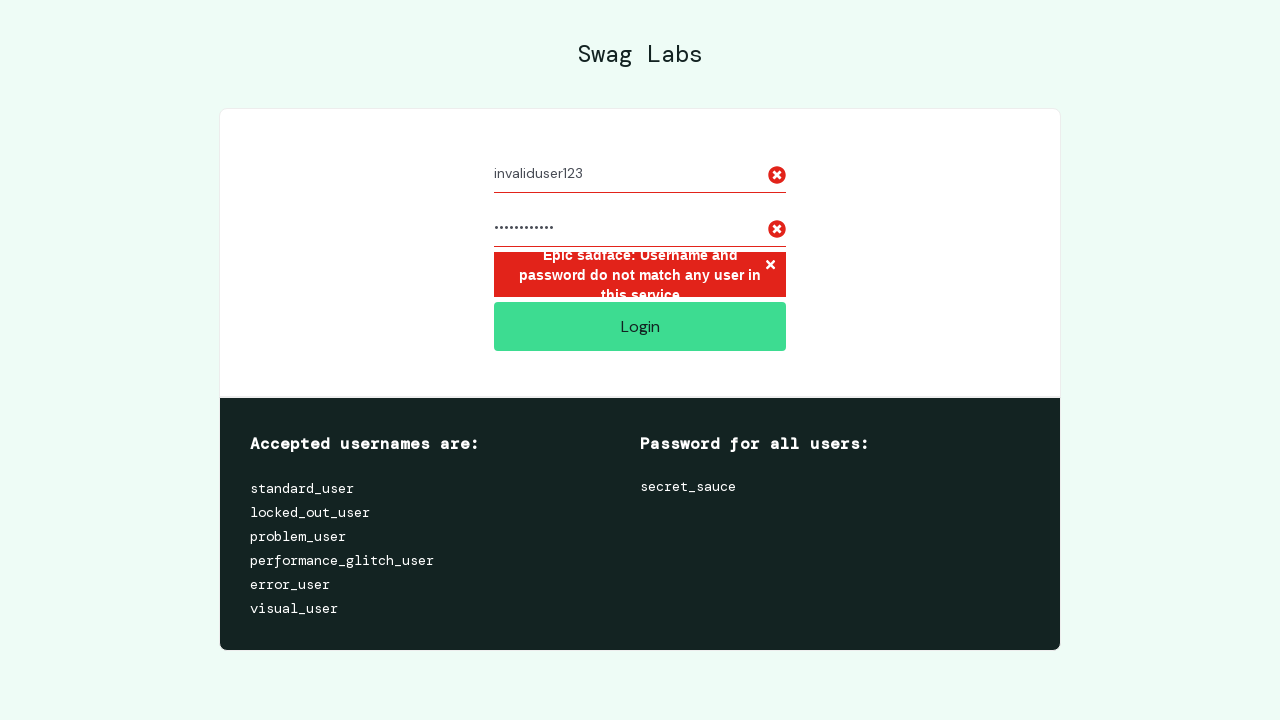